Tests dropdown selection functionality by selecting a specific date (April 15th, 2012) from day, month, and year dropdowns, then changes the day to 17.

Starting URL: https://vitalets.github.io/combodate/

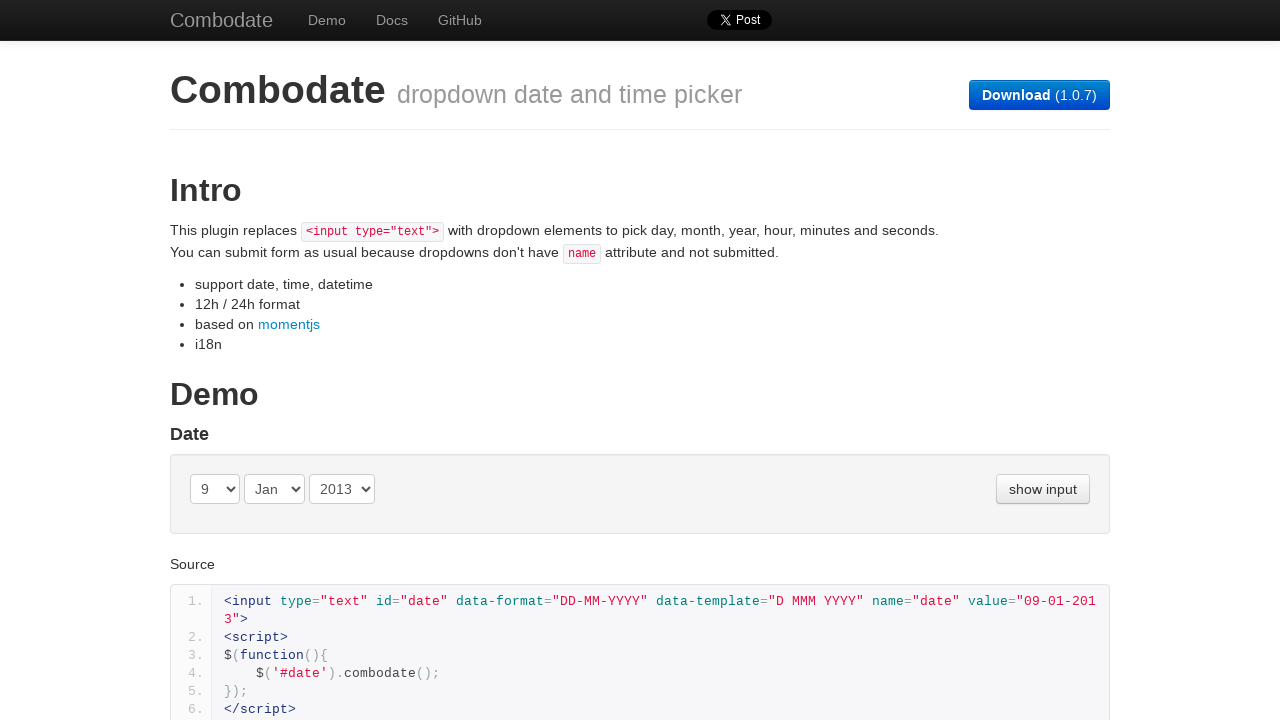

Selected day 15 from the first day dropdown on (//select[@class='day '])[1]
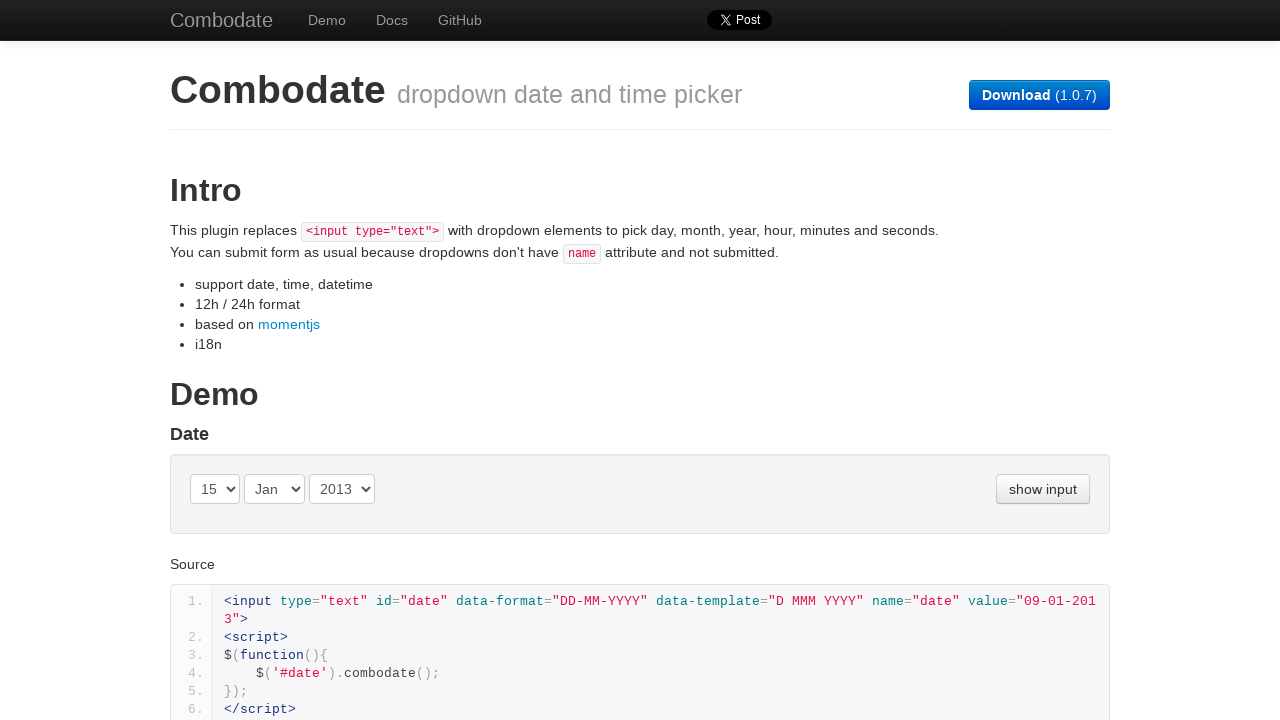

Selected April from the first month dropdown on (//select[@class='month '])[1]
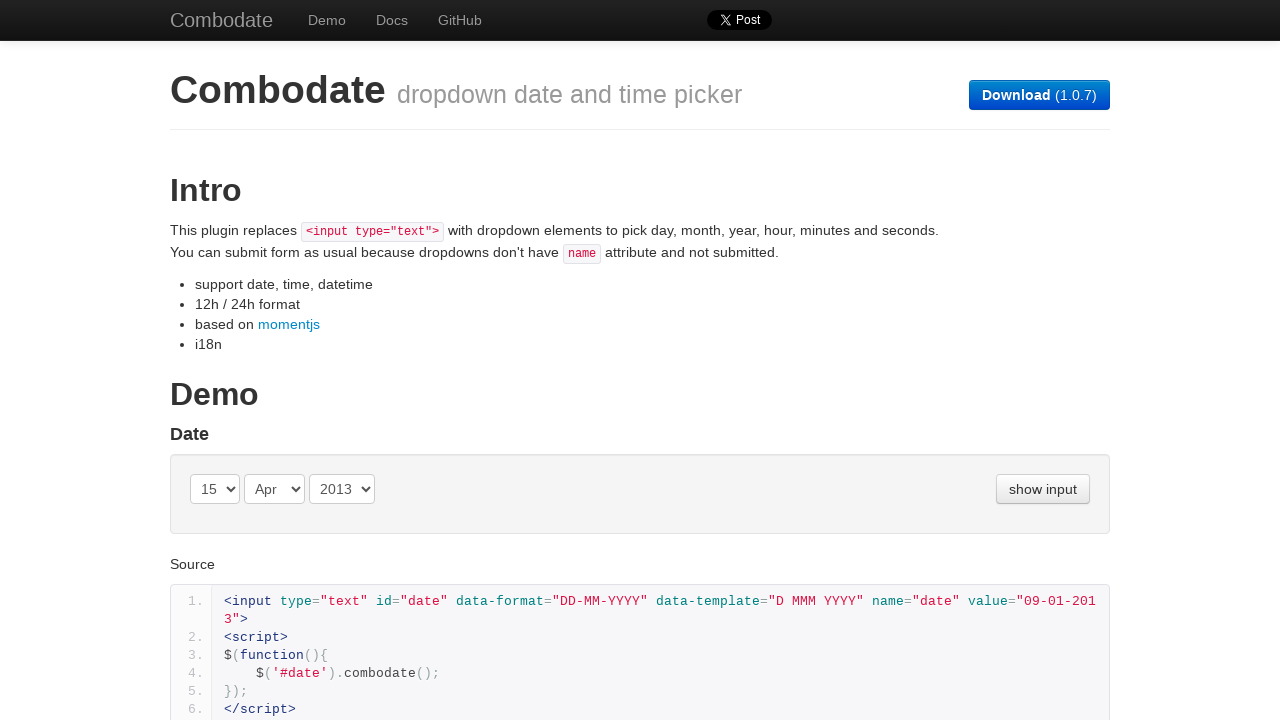

Selected year 2012 from the first year dropdown on (//select[@class='year '])[1]
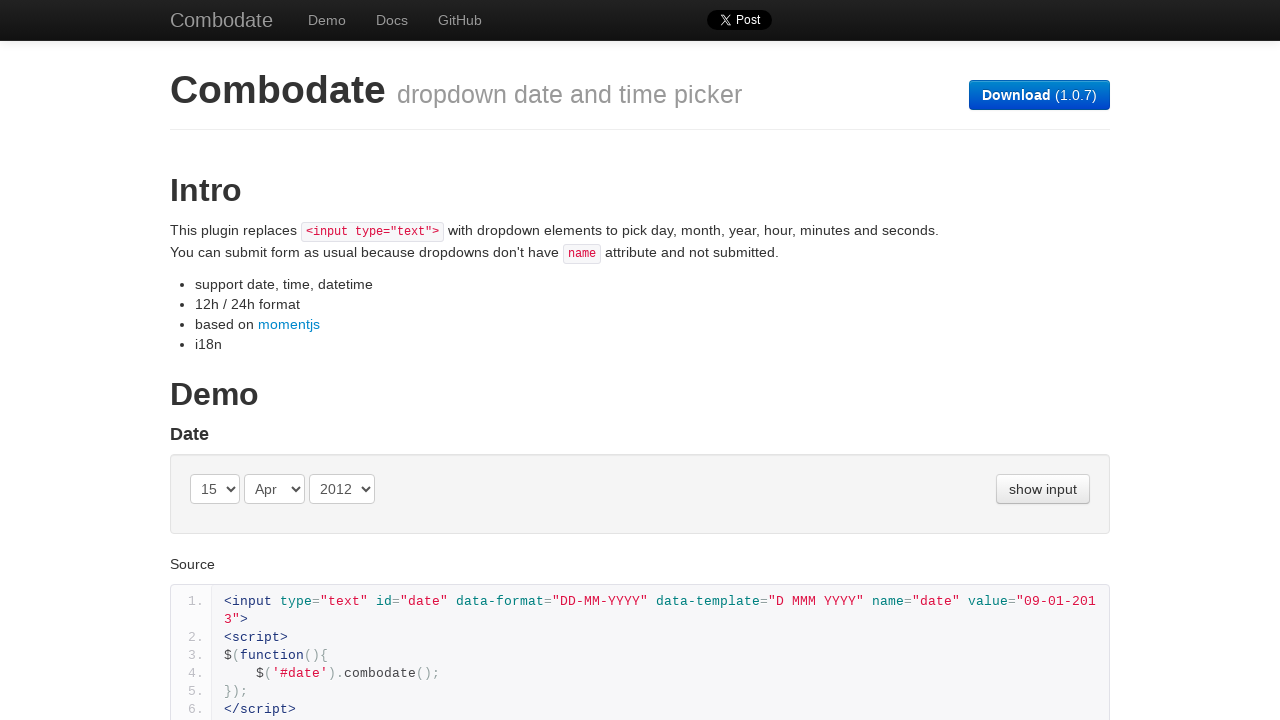

Waited 2 seconds to view the date selection
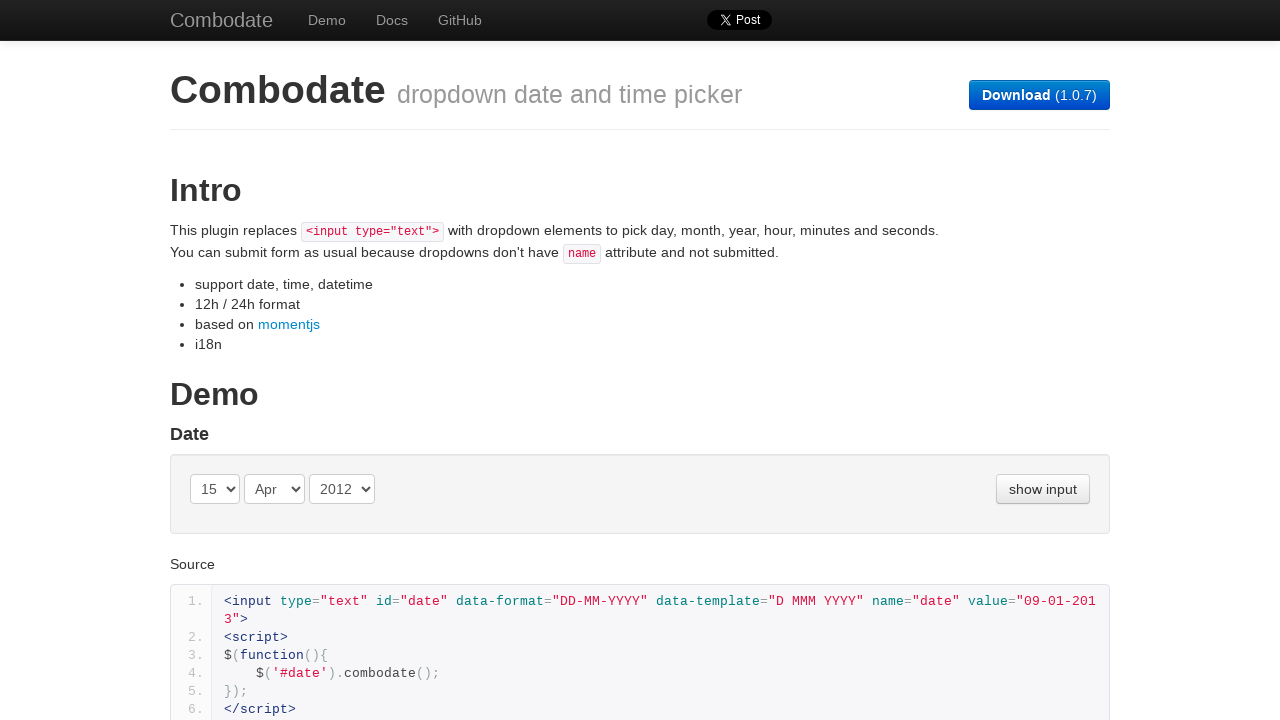

Changed day selection from 15 to 17 on (//select[@class='day '])[1]
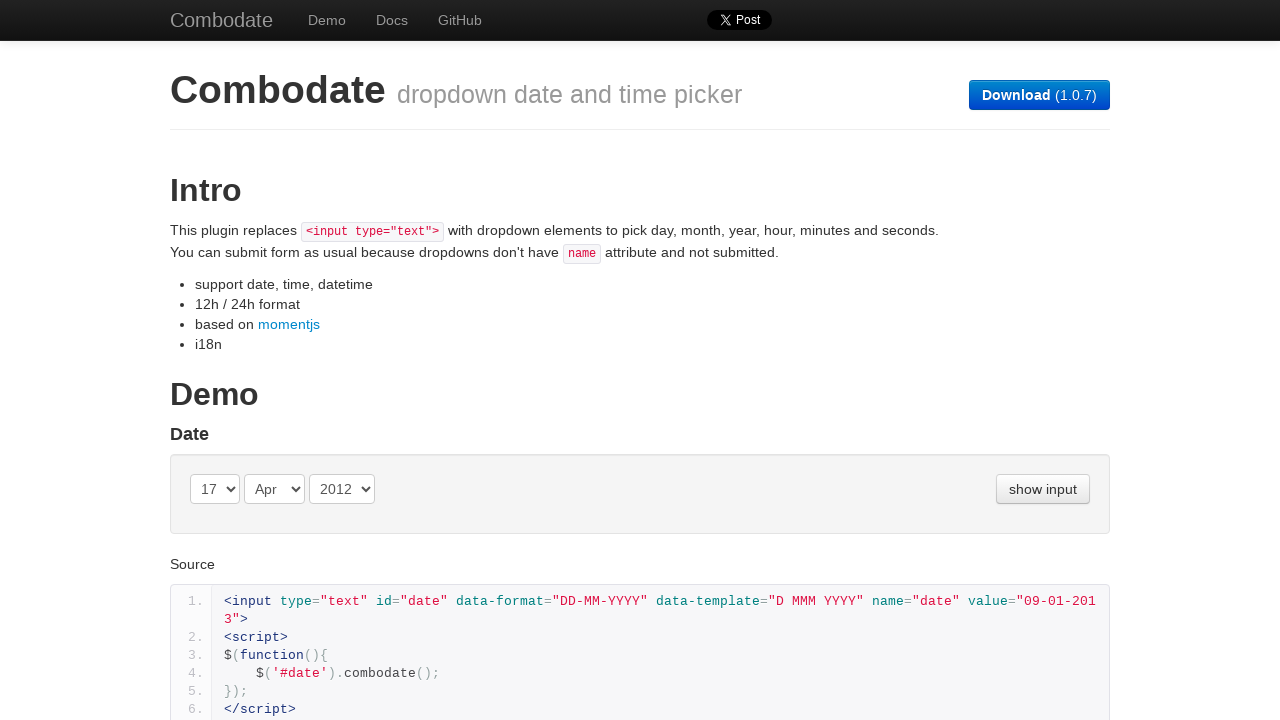

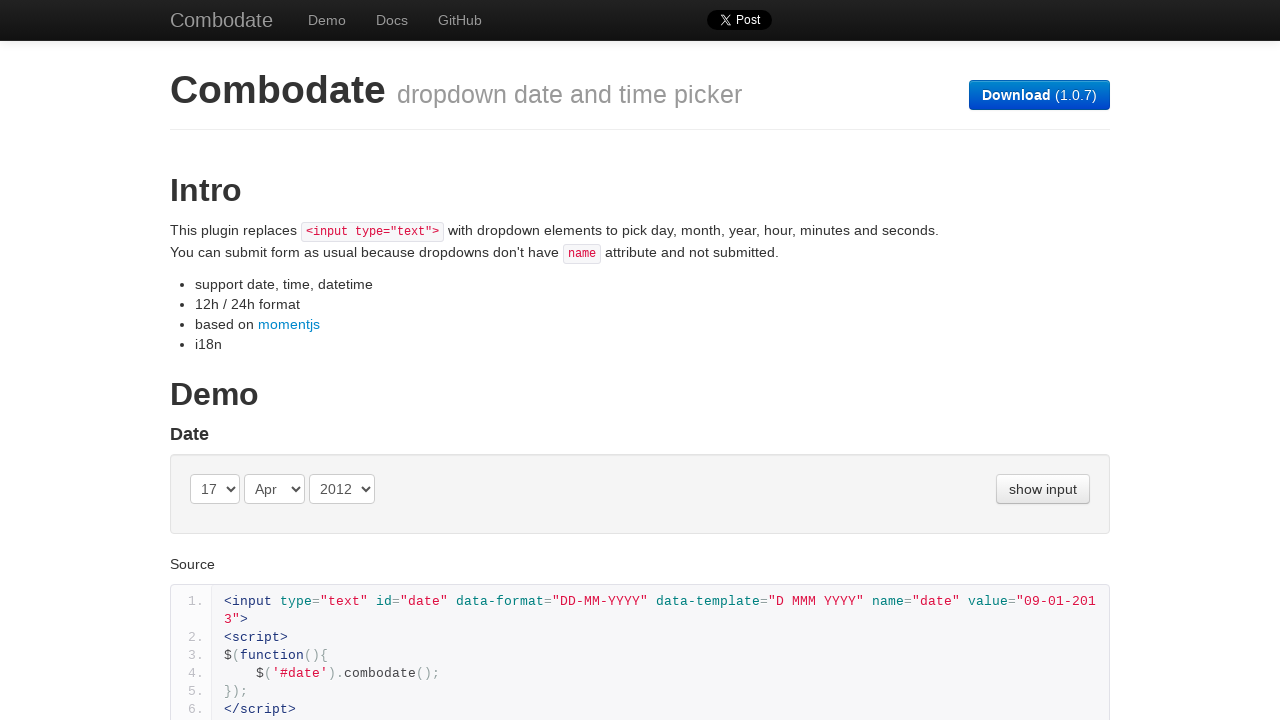